Tests the body fat calculator by switching to metric units, filling in age, height, weight, neck circumference, waist circumference, selecting gender, and submitting the form to verify the body fat percentage result.

Starting URL: https://www.calculator.net/body-fat-calculator.html

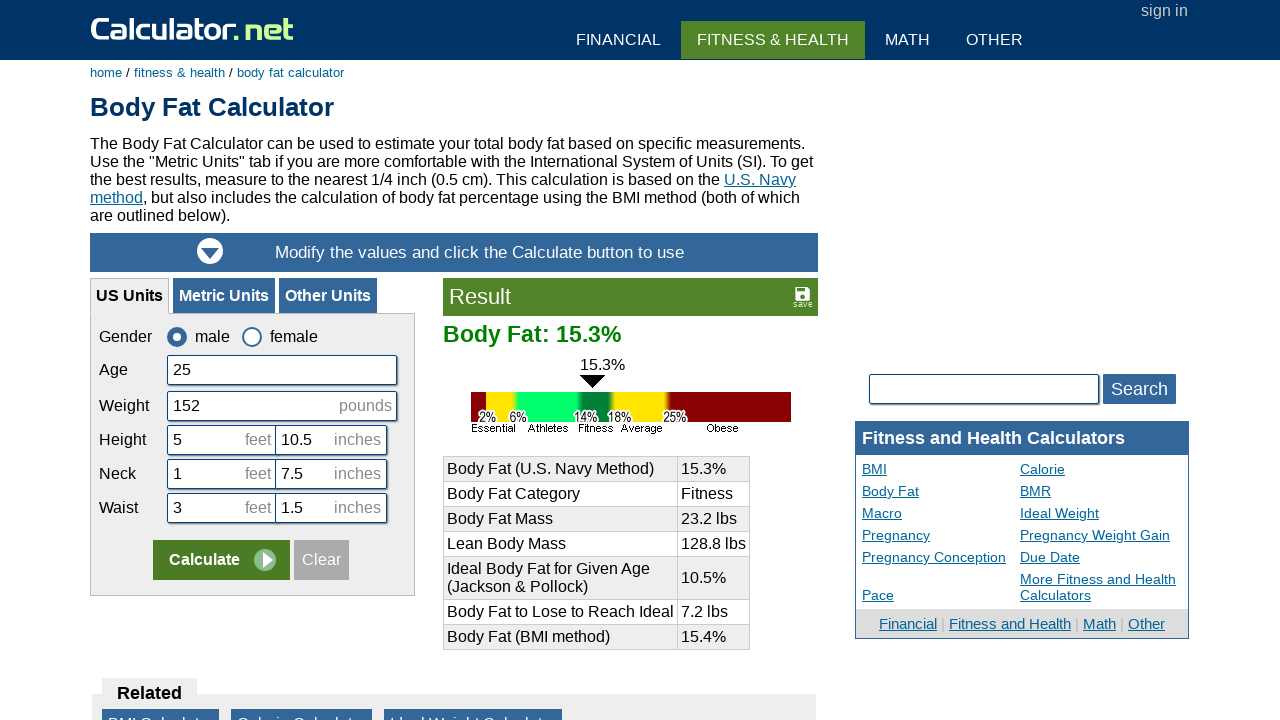

Clicked on 'Metric Units' tab to switch to metric measurement units at (224, 296) on a:has-text("Metric Units")
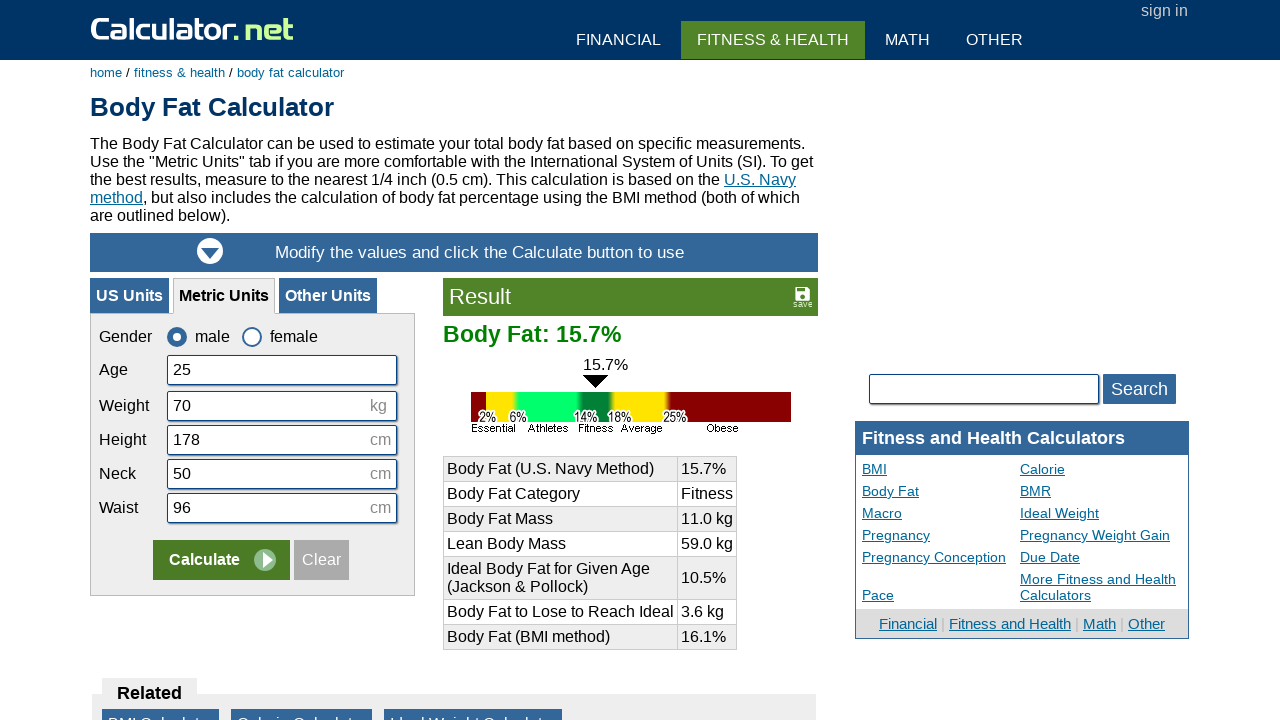

Filled in age field with value '28' on input[name="cage"]
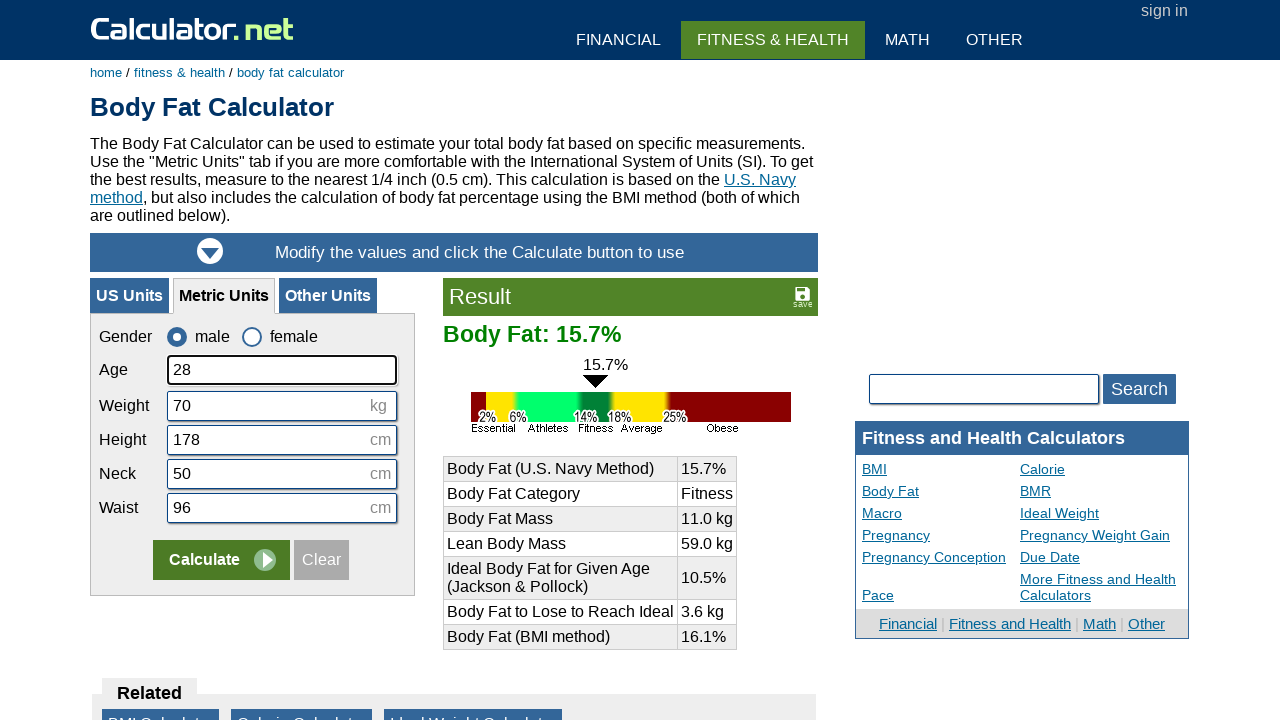

Filled in height field with '180' centimeters on input[name="cheightmeter"]
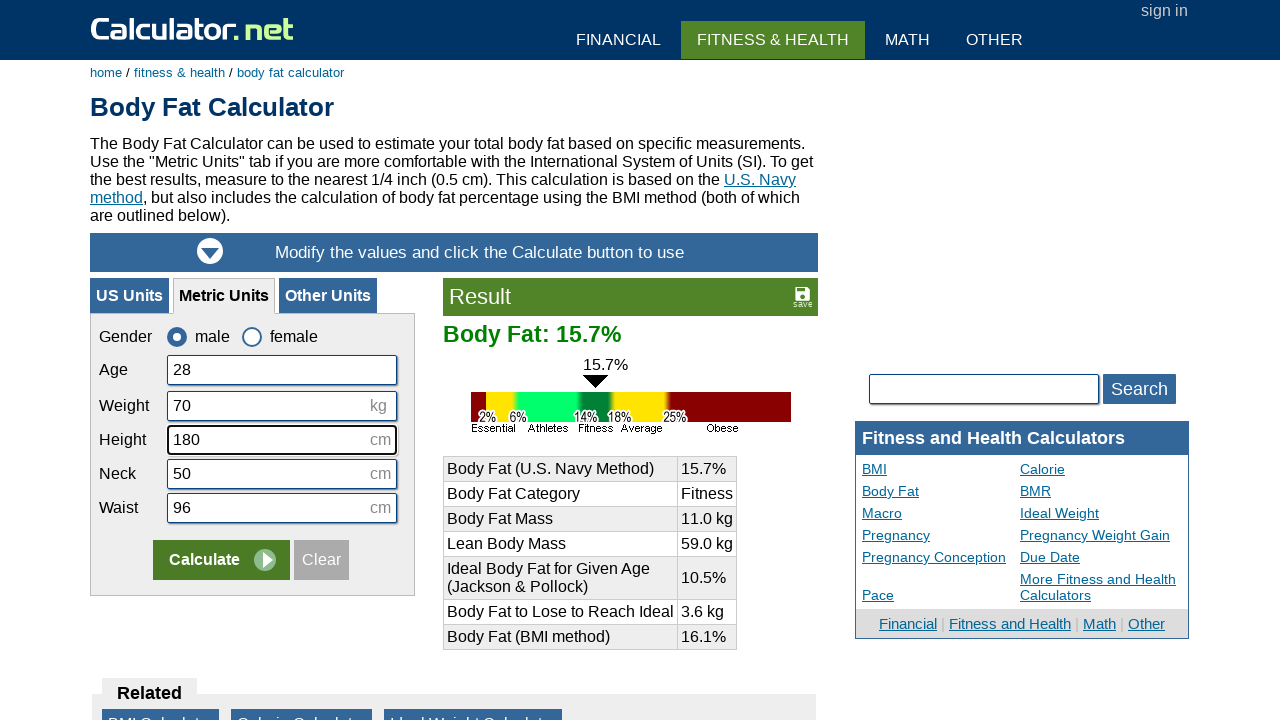

Filled in weight field with '75' kilograms on input[name="cweightkgs"]
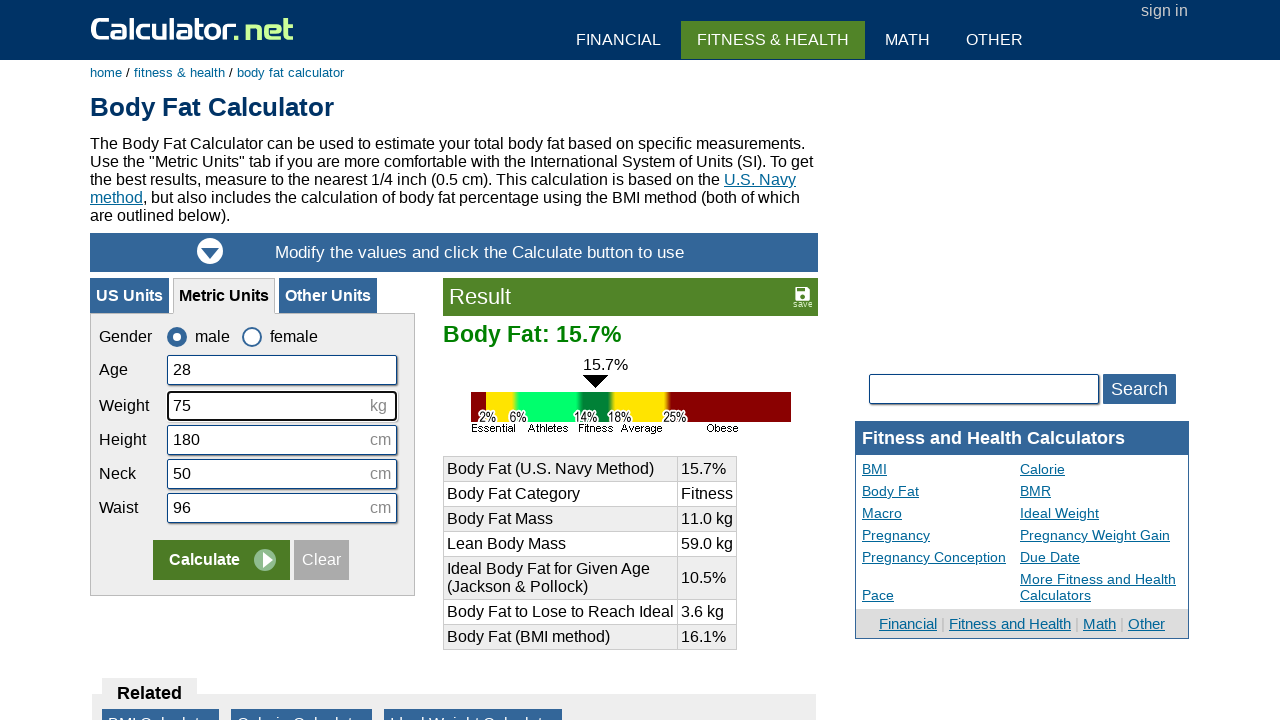

Filled in neck circumference field with '38' centimeters on input[name="cneckmeter"]
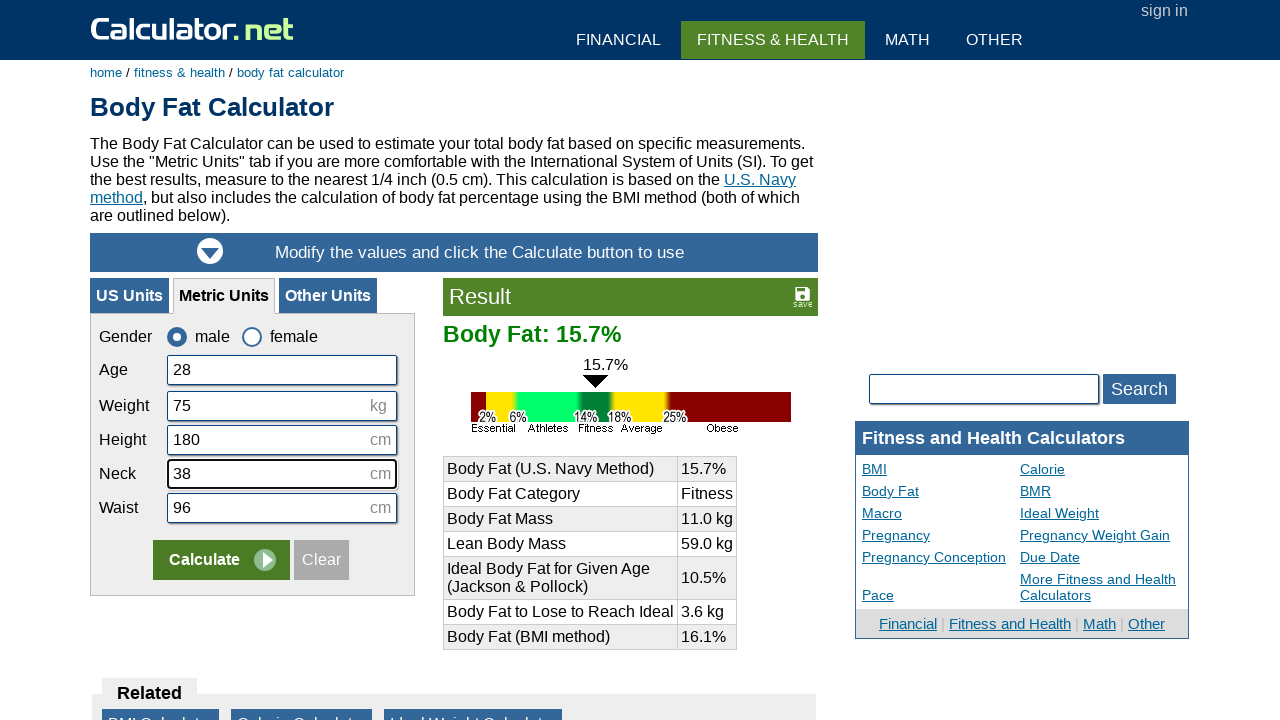

Filled in waist circumference field with '85' centimeters on input[name="cwaistmeter"]
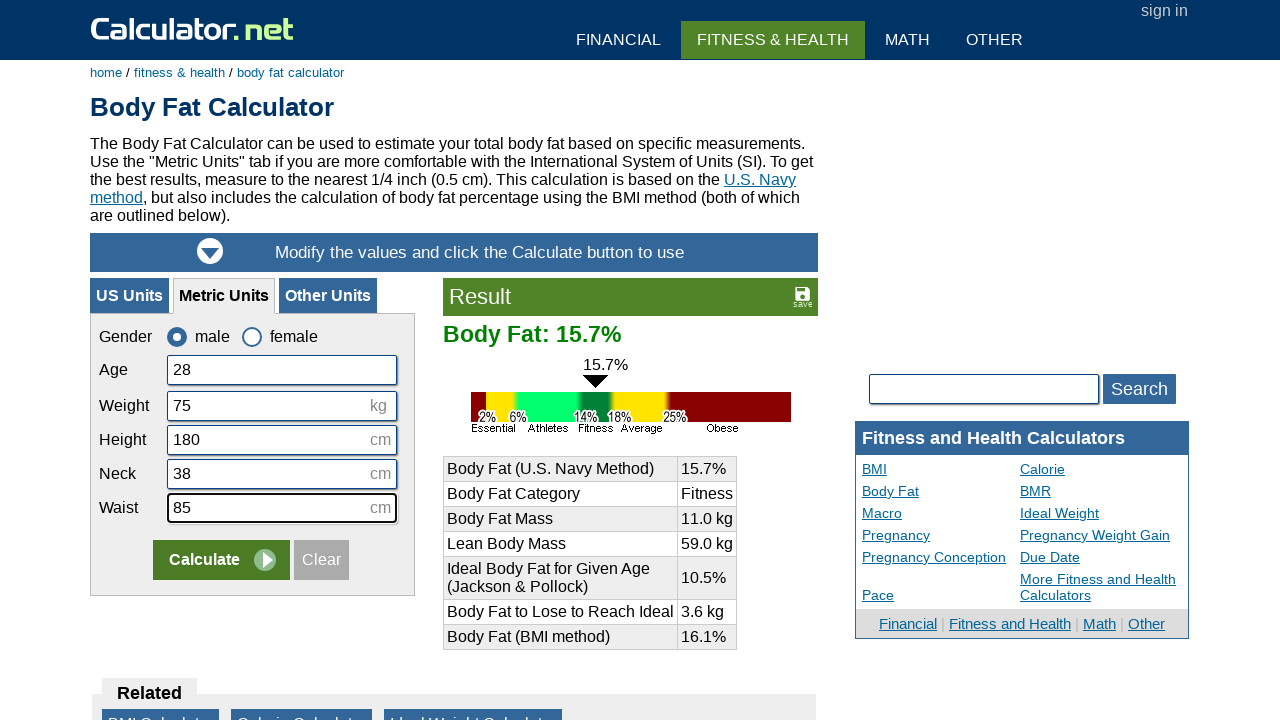

Selected 'male' gender option at (198, 336) on label:has-text("male")
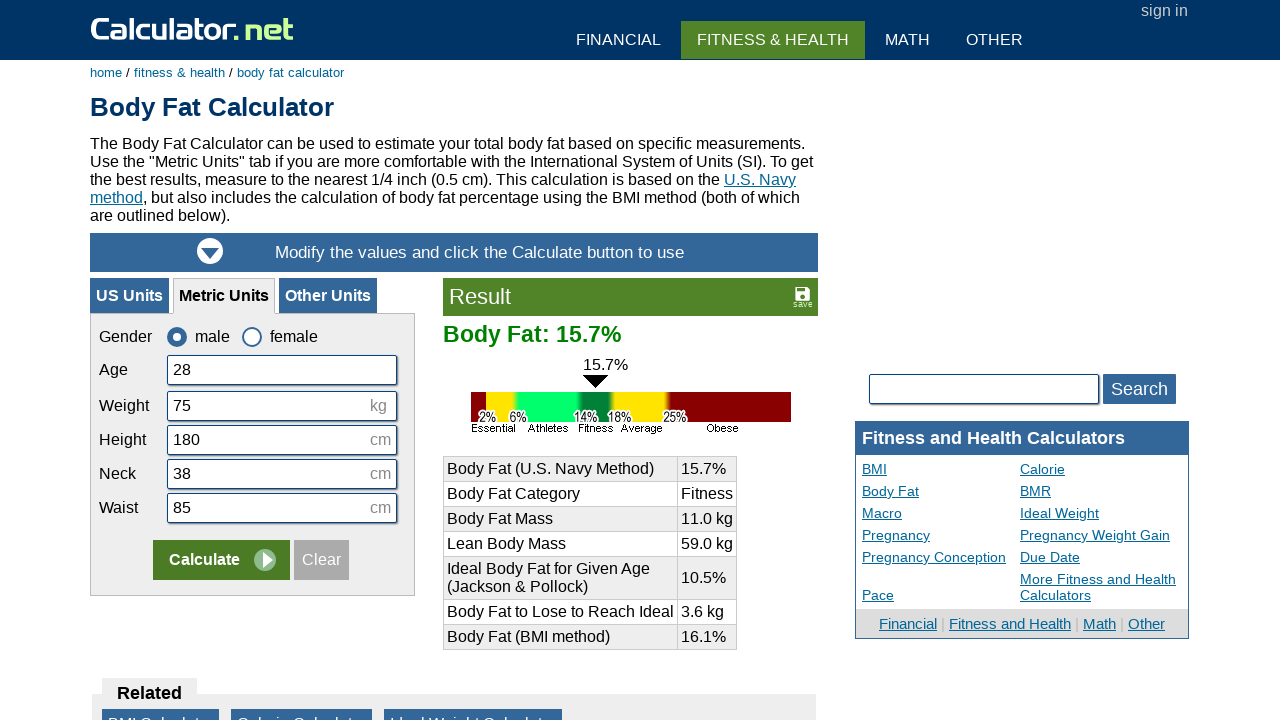

Clicked Calculate button to compute body fat percentage at (222, 560) on input[value="Calculate"]
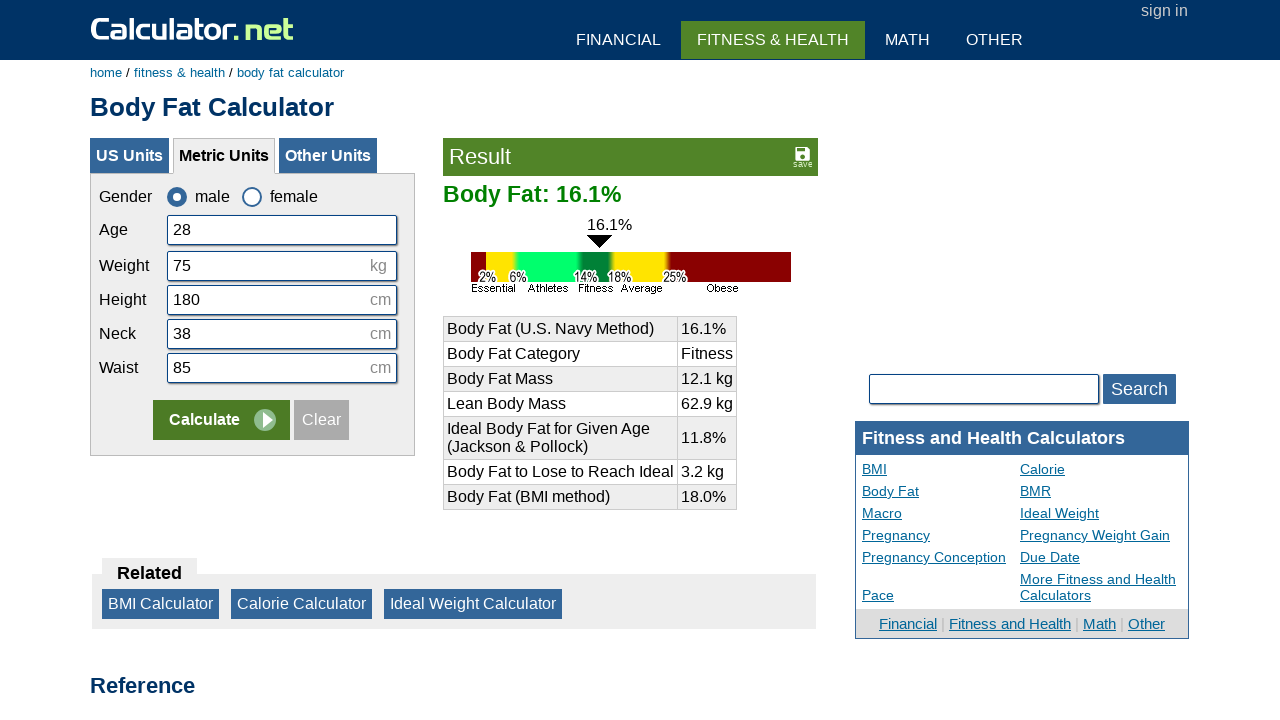

Body fat percentage result loaded and displayed
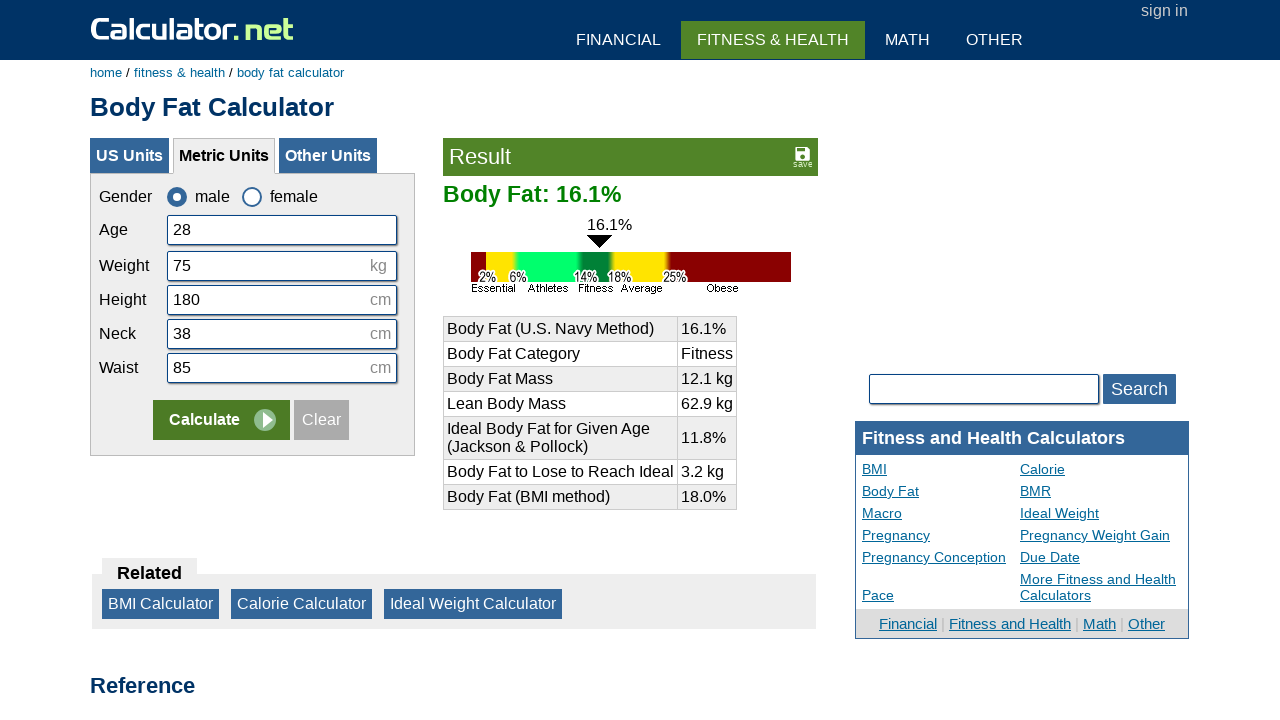

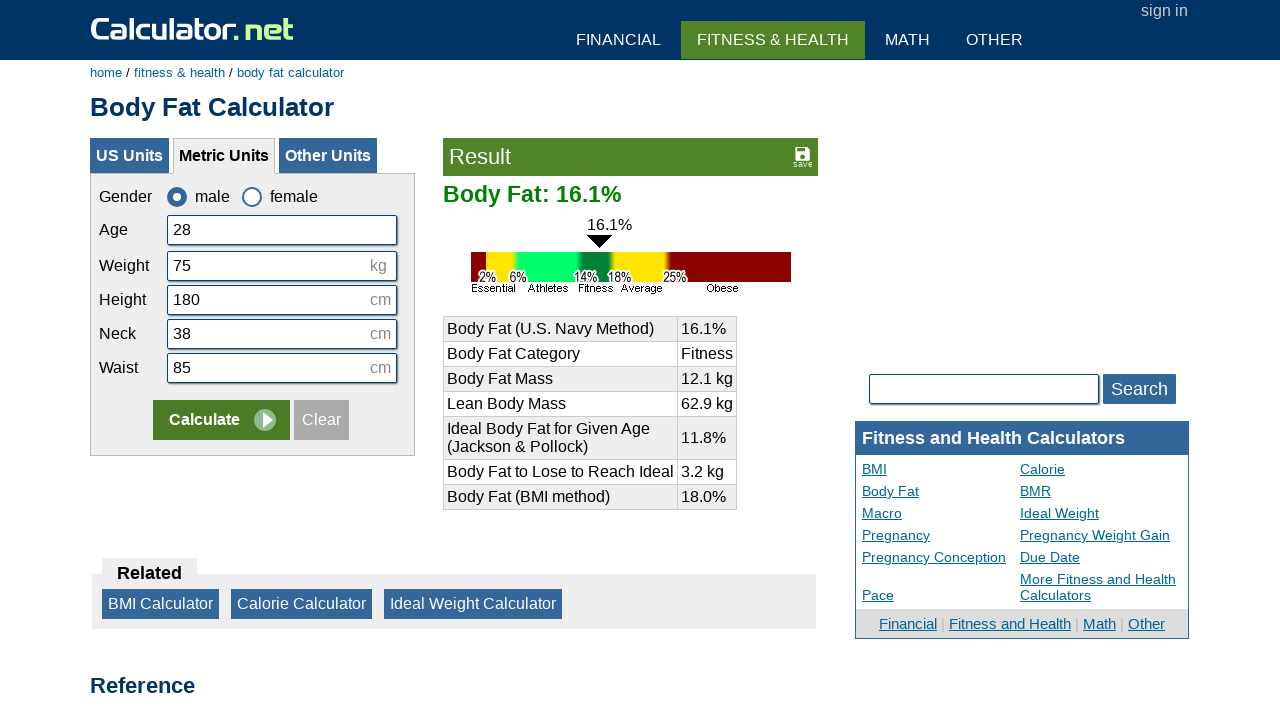